Tests JavaScript prompt dialog by clicking a button that triggers a prompt, entering a name in the text field, accepting it, and verifying the result message contains the entered name

Starting URL: https://the-internet.herokuapp.com/javascript_alerts

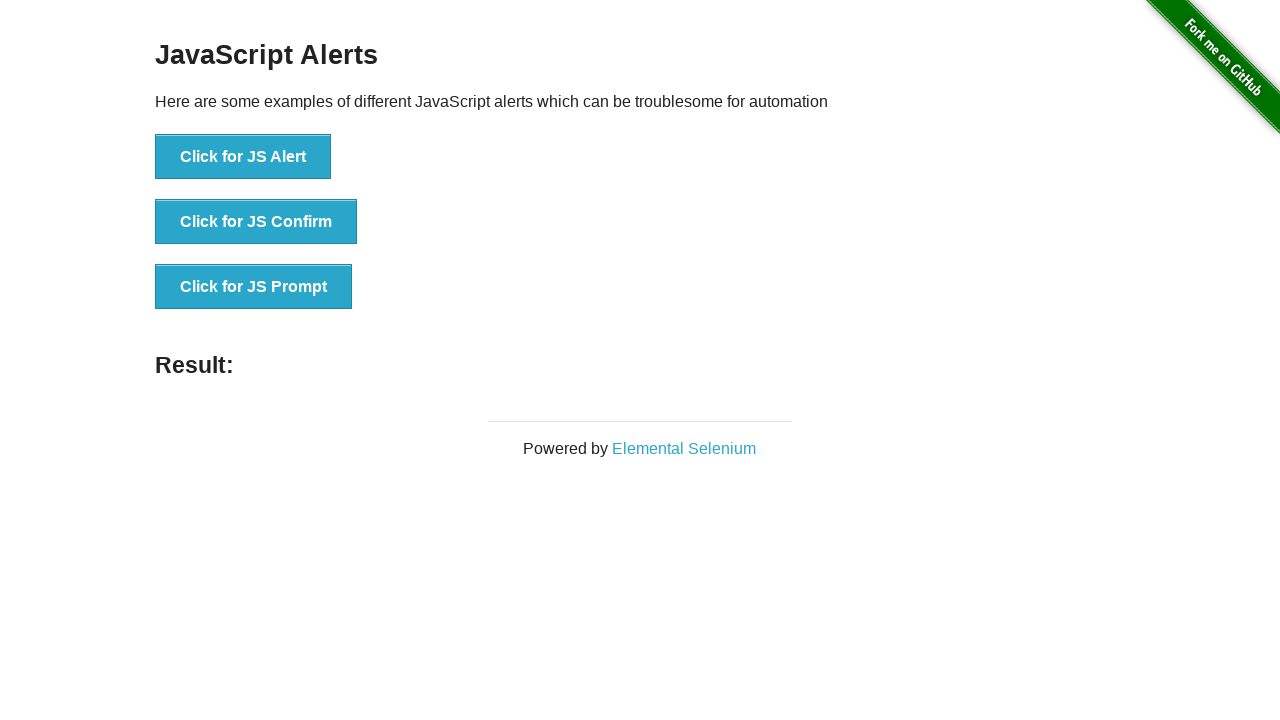

Set up dialog handler to accept prompt with 'Sarah Johnson'
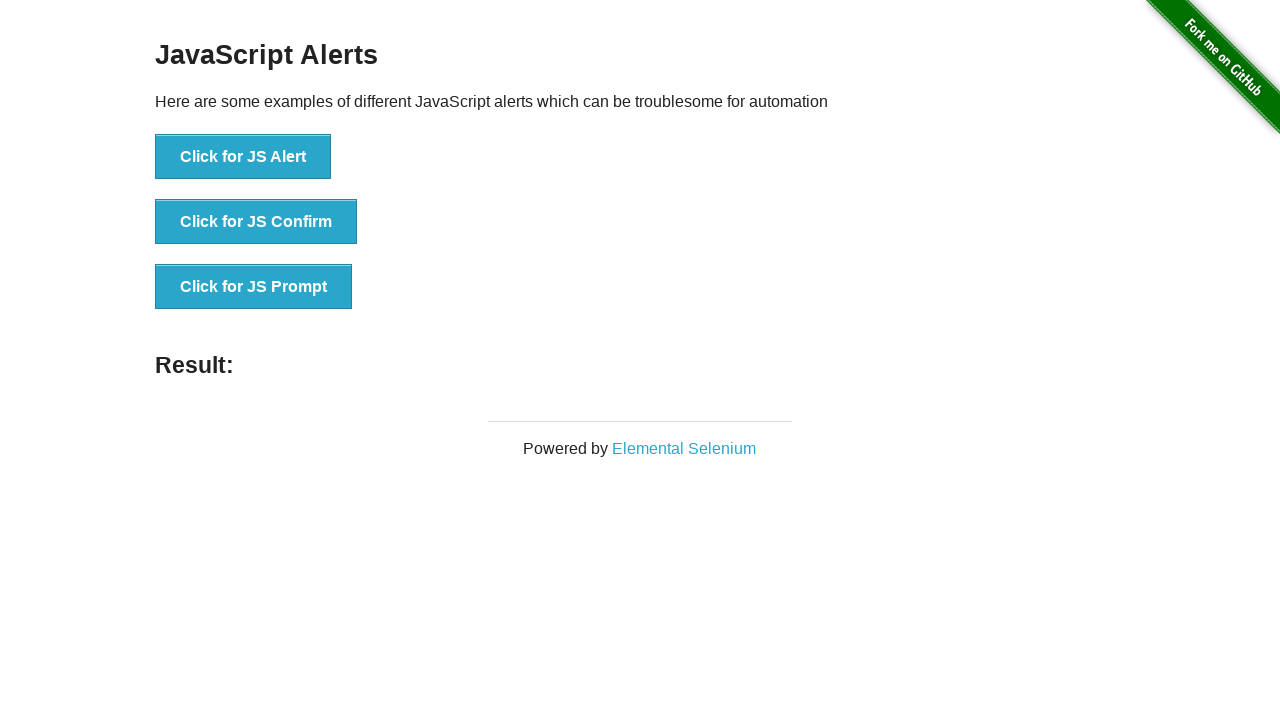

Clicked button to trigger JavaScript prompt dialog at (254, 287) on xpath=//*[text()='Click for JS Prompt']
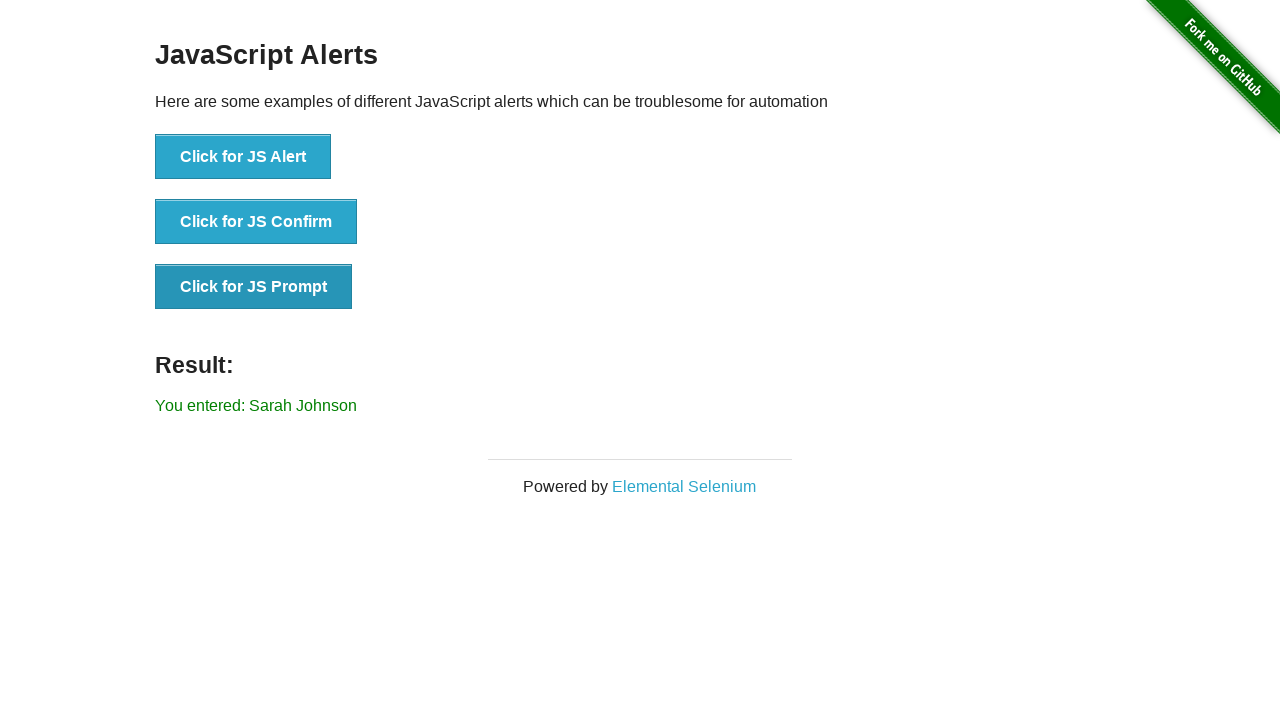

Result message element loaded
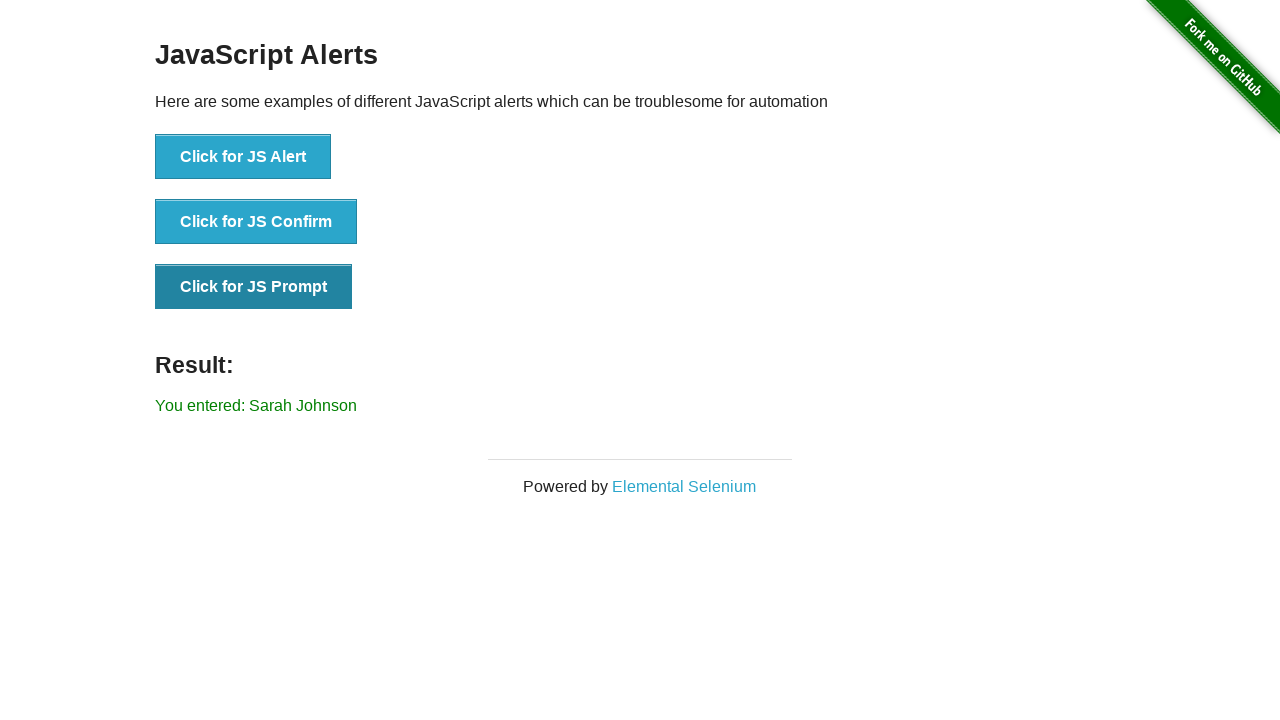

Retrieved result message text
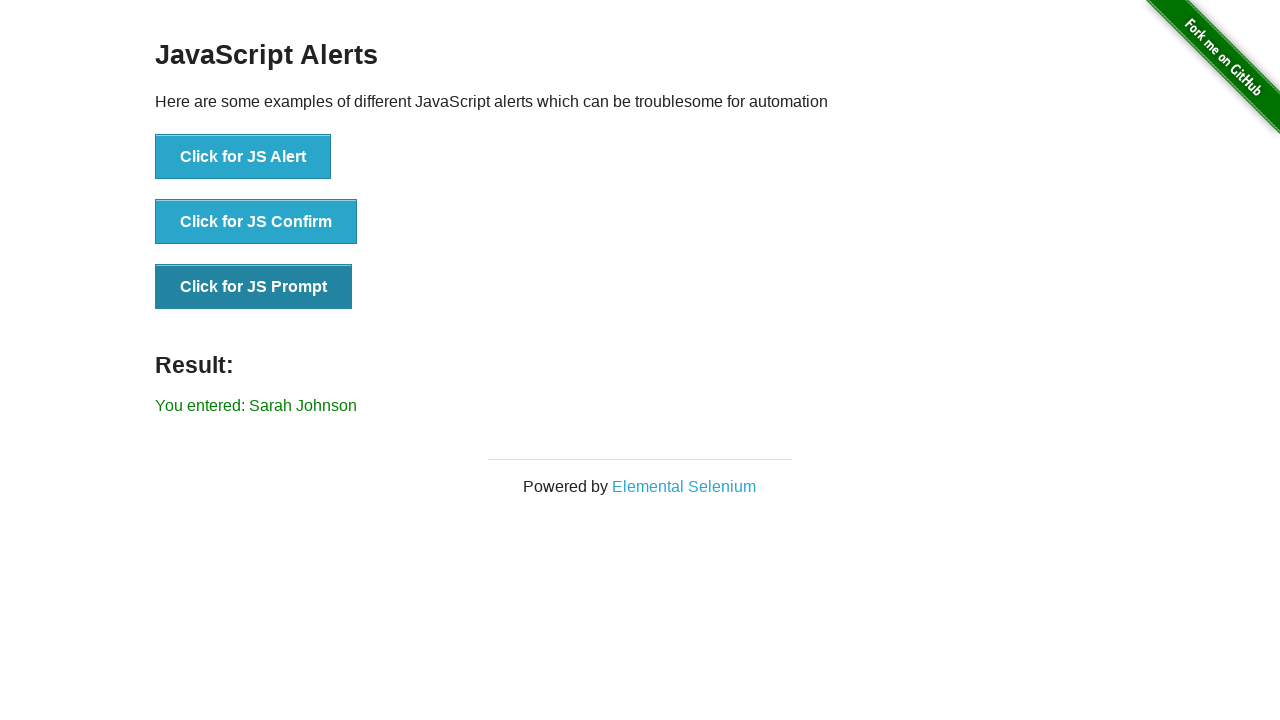

Verified that result message contains 'Sarah Johnson'
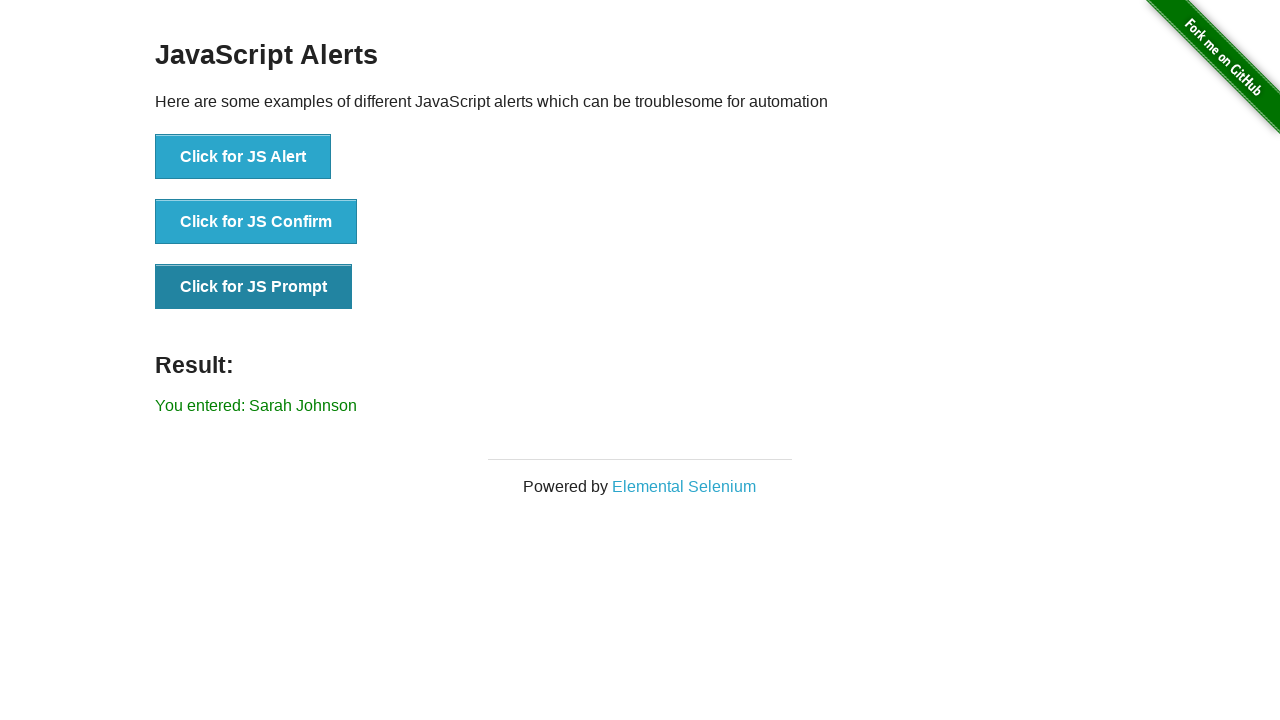

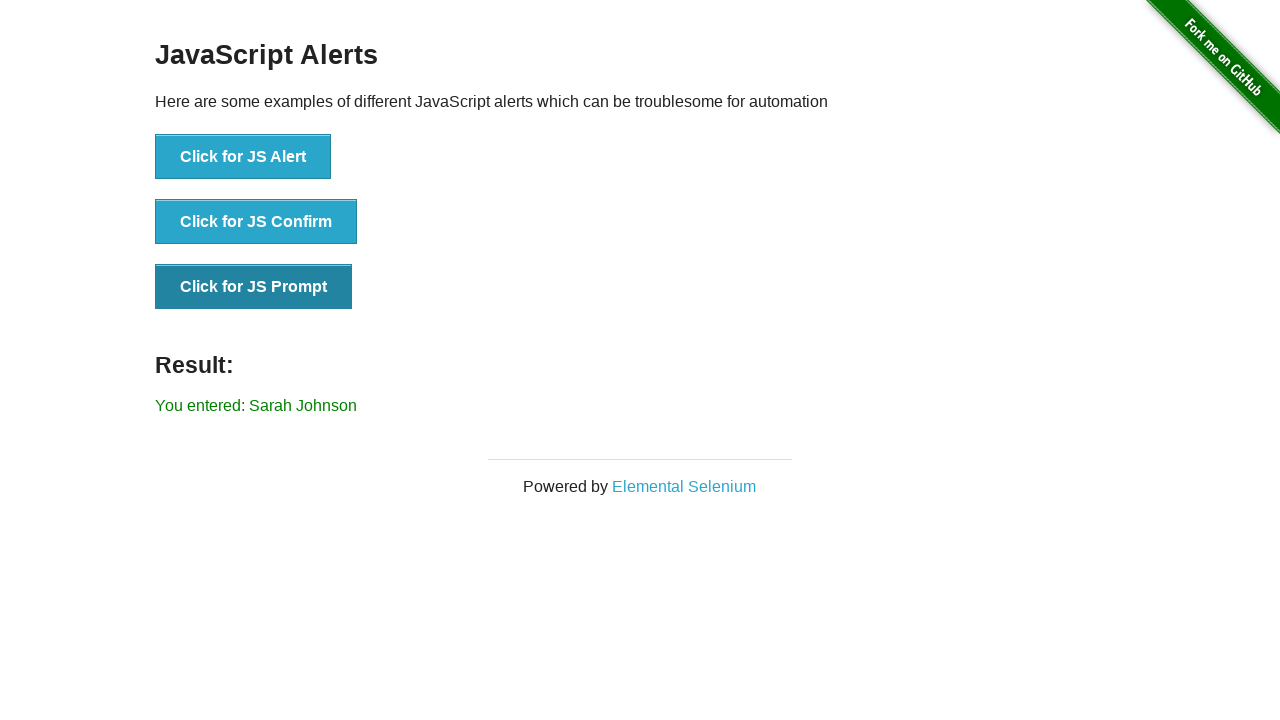